Tests disabled dynamic buttons by waiting for each button to become clickable before clicking

Starting URL: https://testpages.eviltester.com/styled/dynamic-buttons-disabled.html

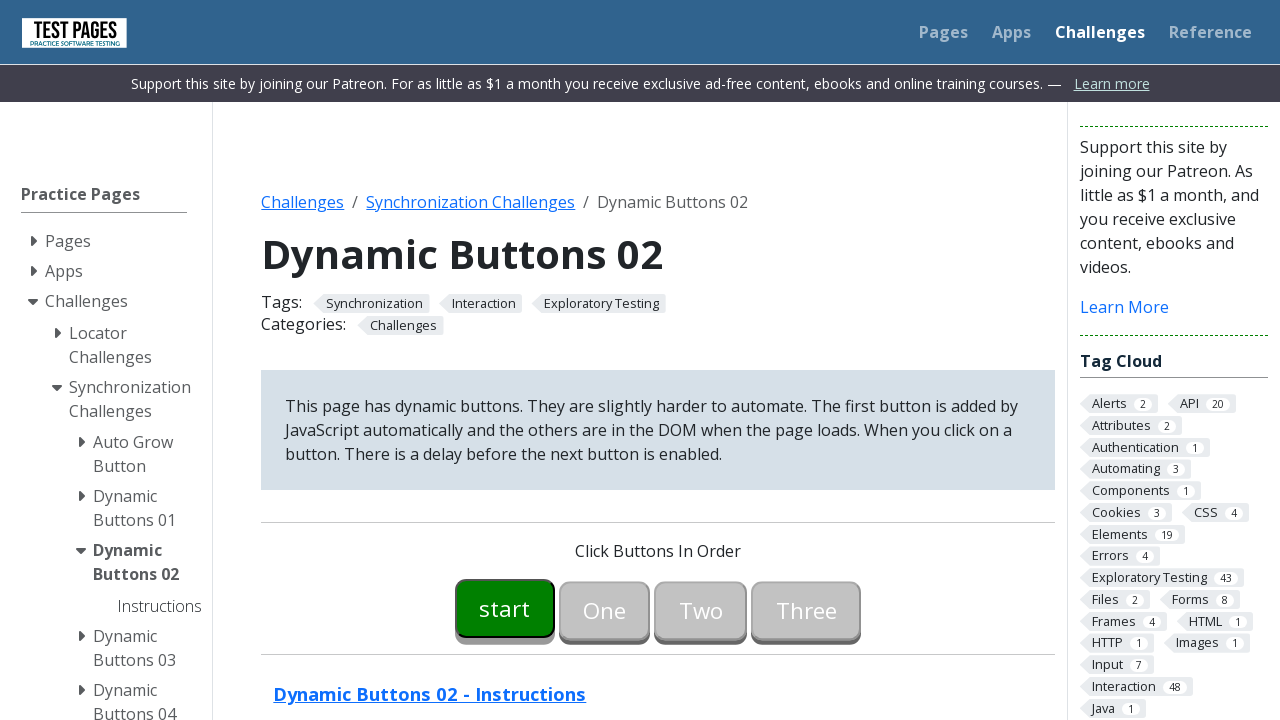

Waited for button00 to become enabled
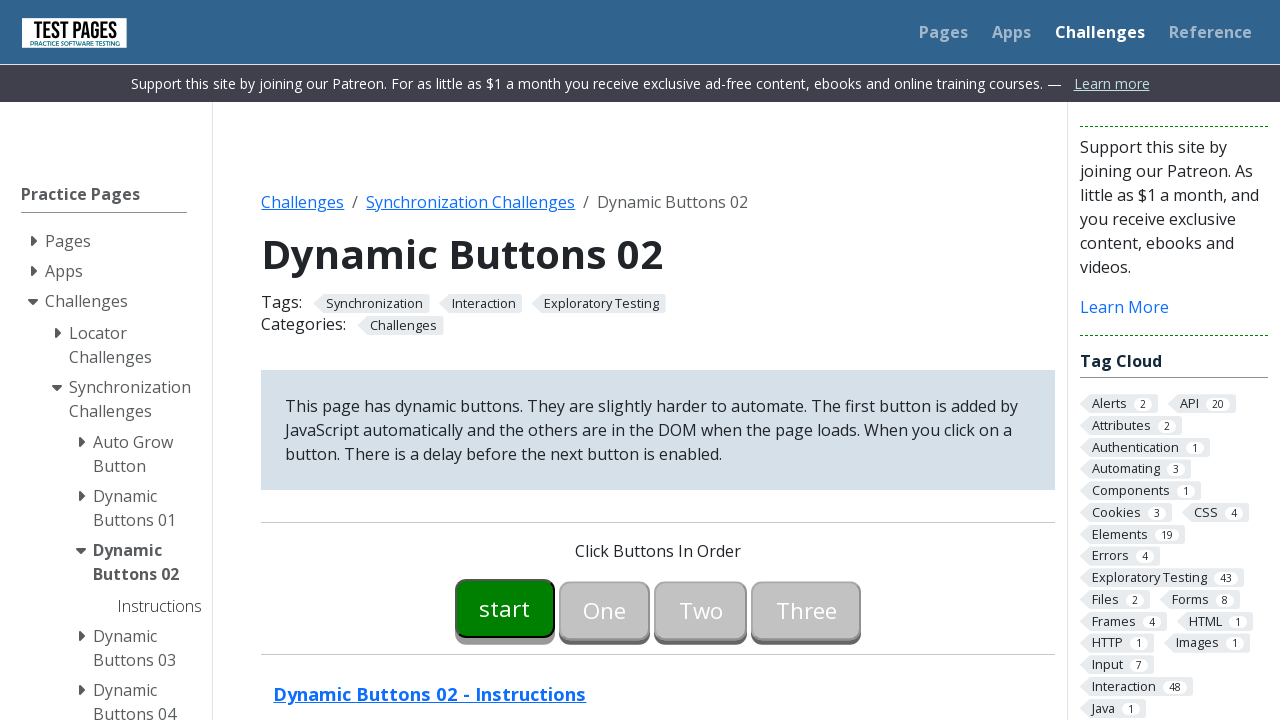

Clicked button00 at (505, 608) on #button00
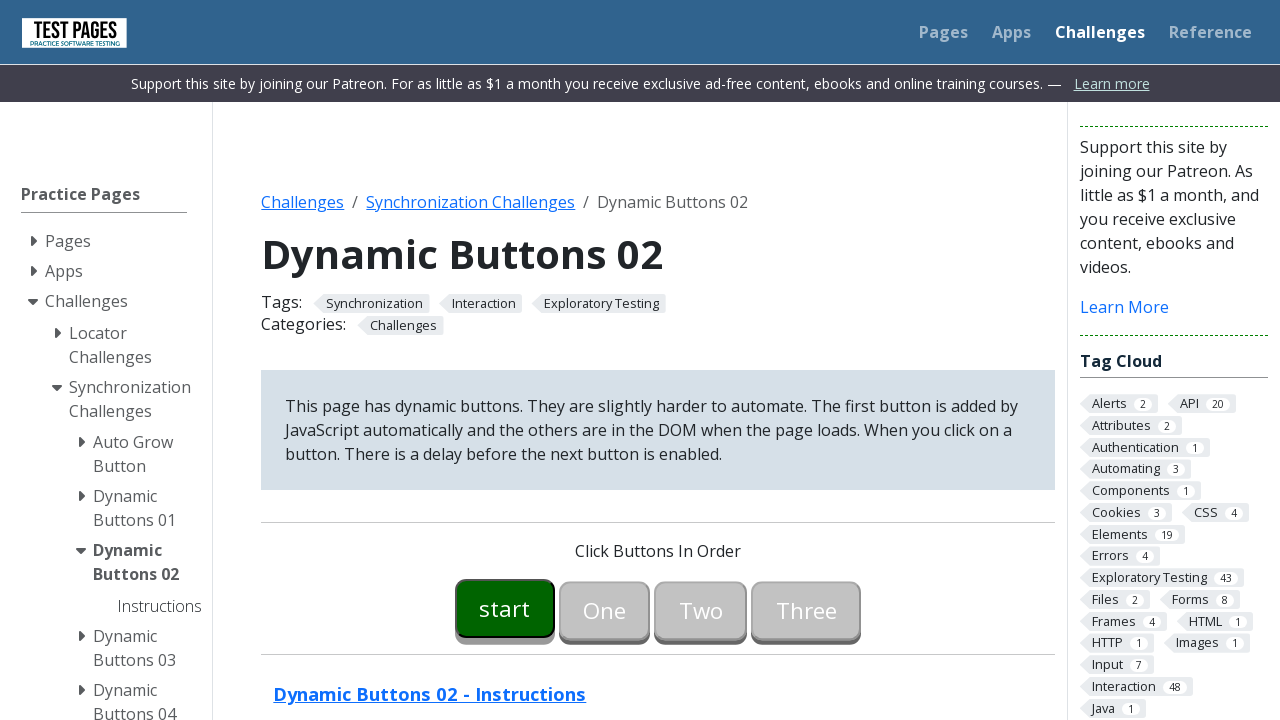

Waited for button01 to become enabled
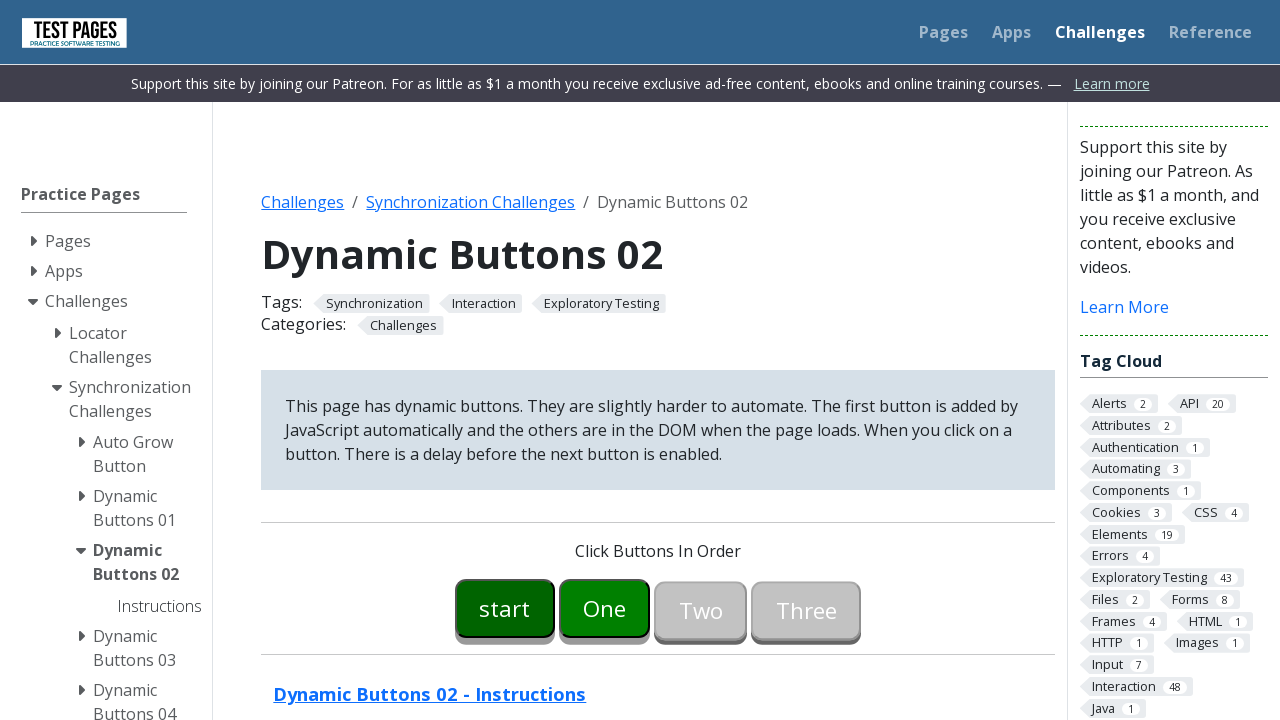

Clicked button01 at (605, 608) on #button01
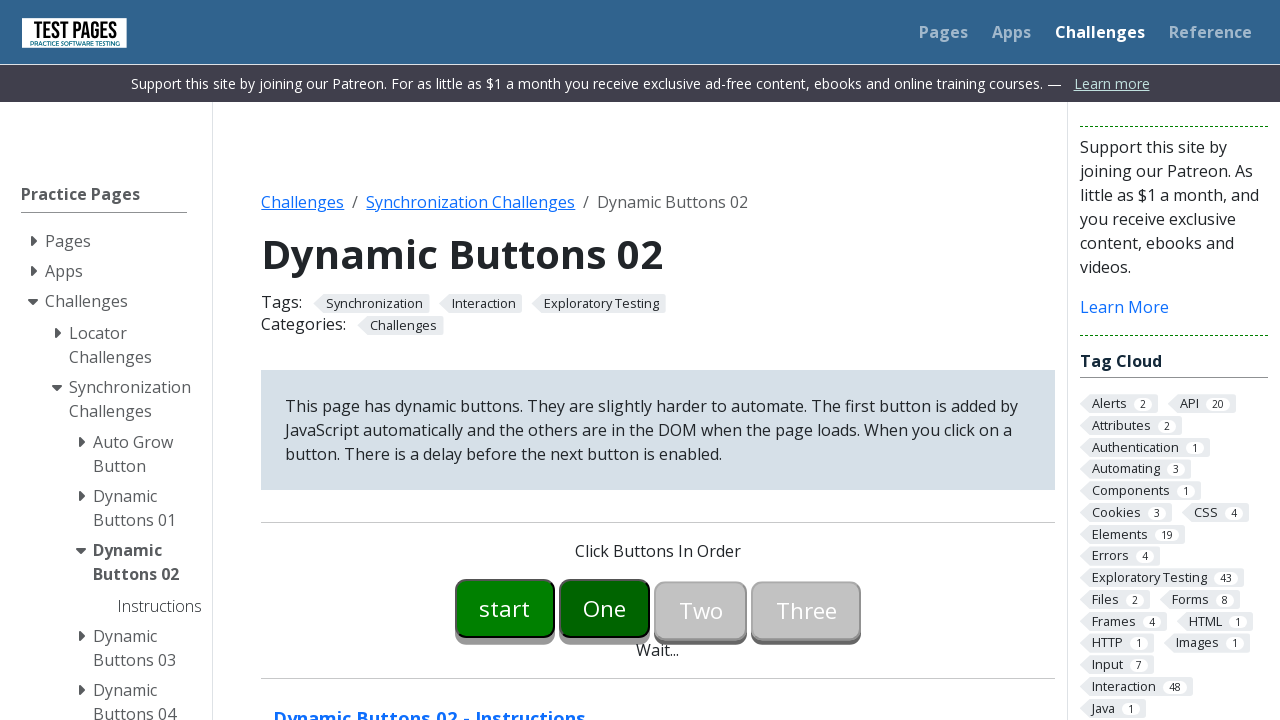

Waited for button02 to become enabled
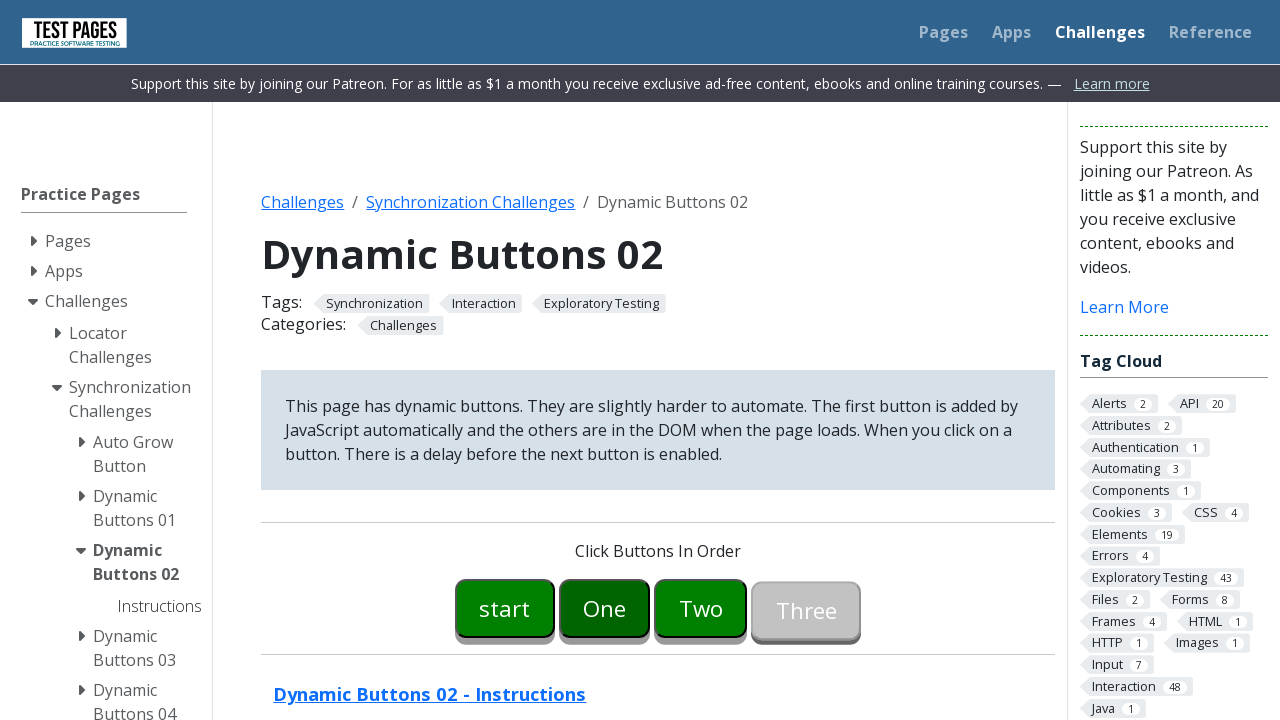

Clicked button02 at (701, 608) on #button02
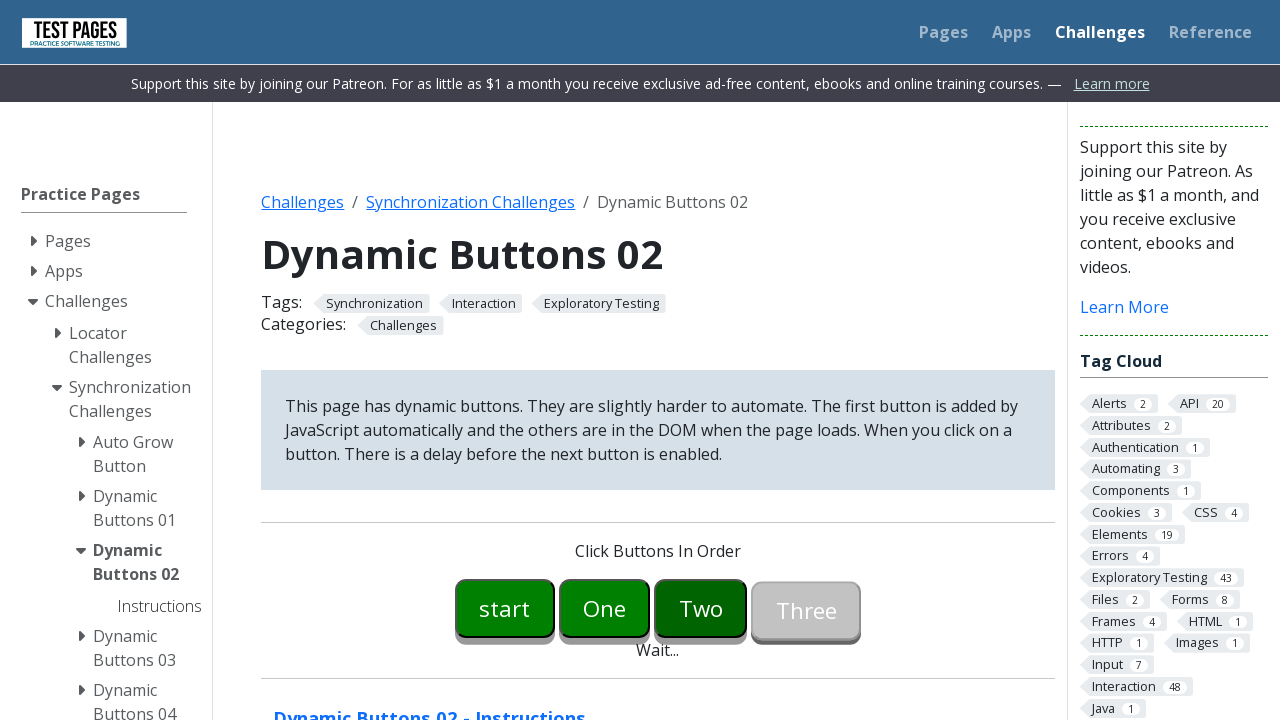

Waited for button03 to become enabled
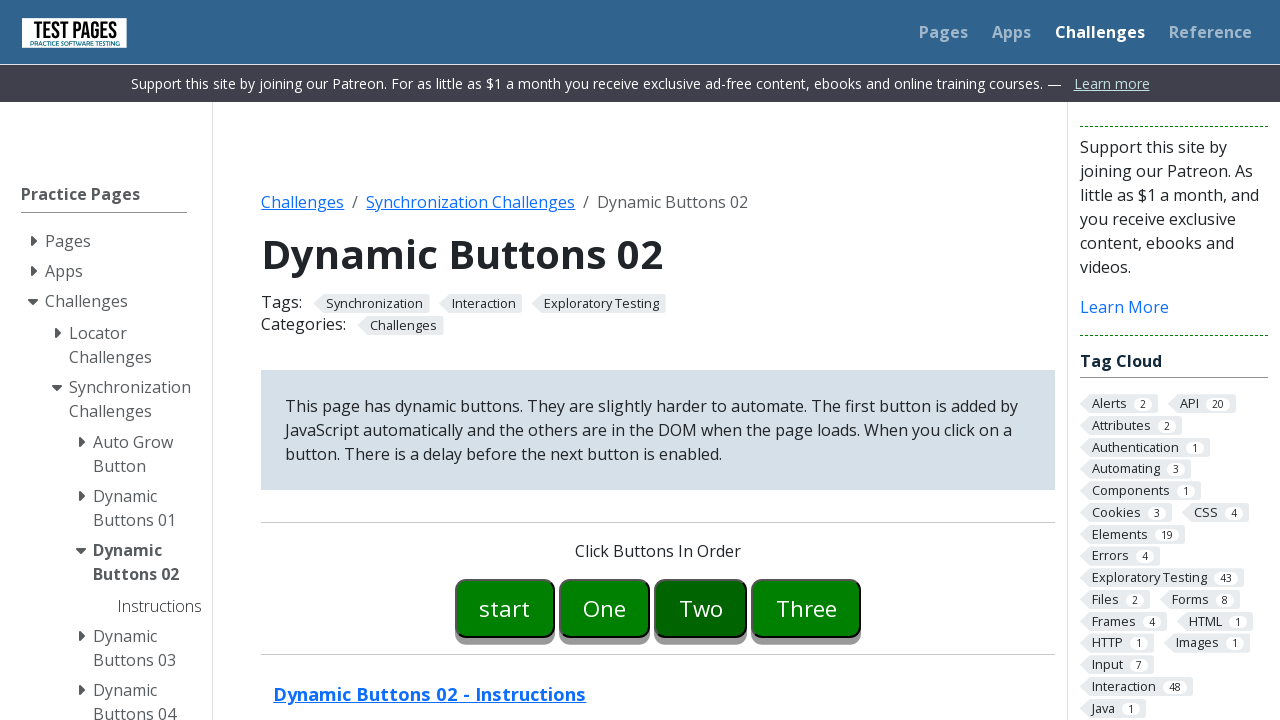

Clicked button03 at (806, 608) on #button03
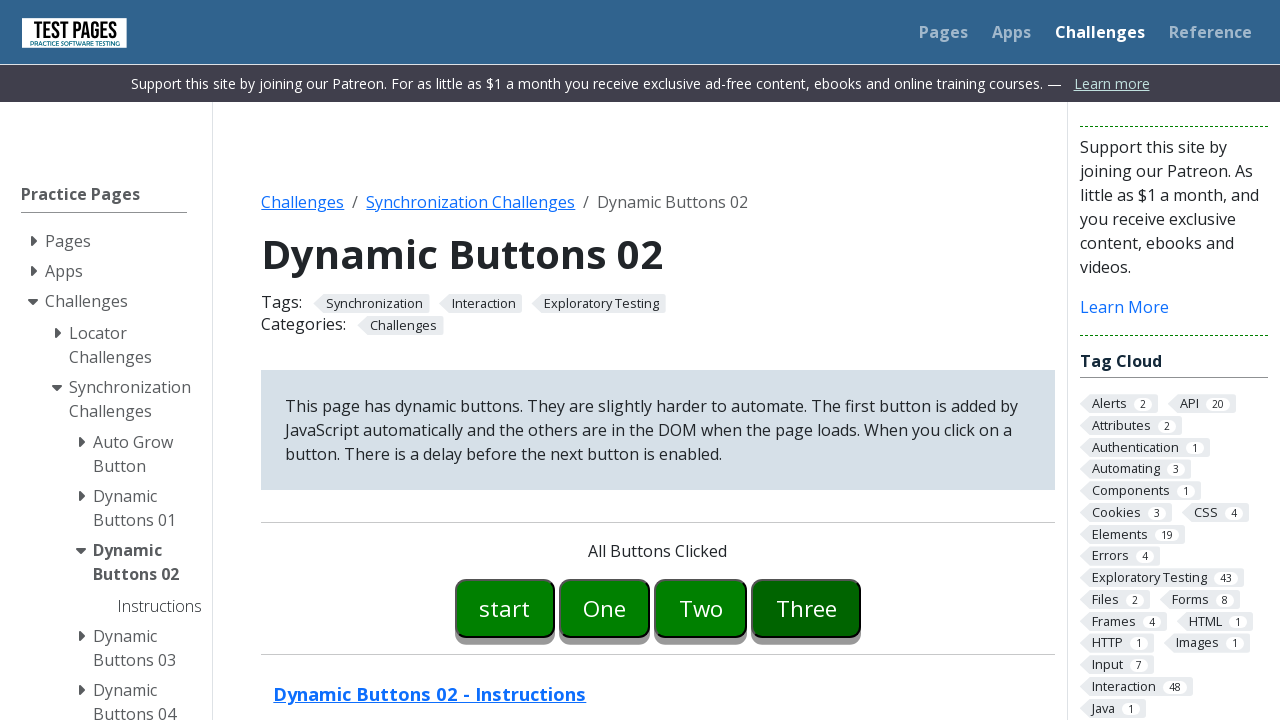

Verified 'All Buttons Clicked' message appeared
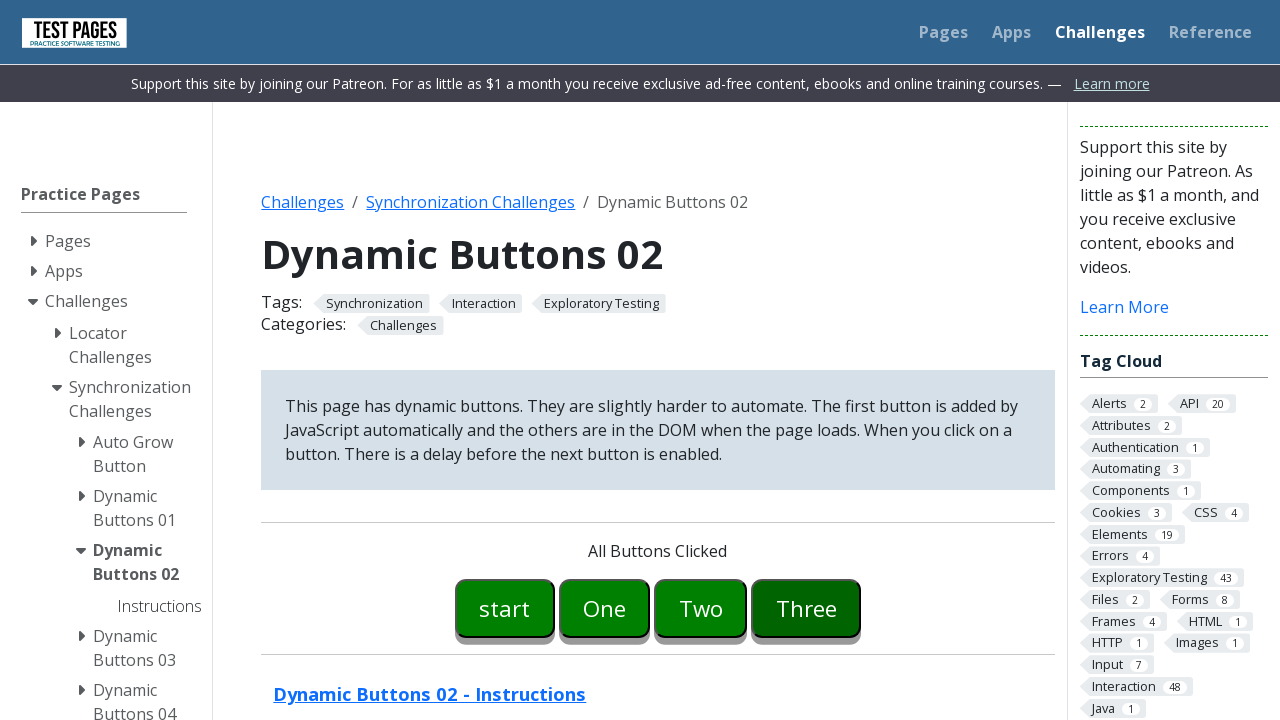

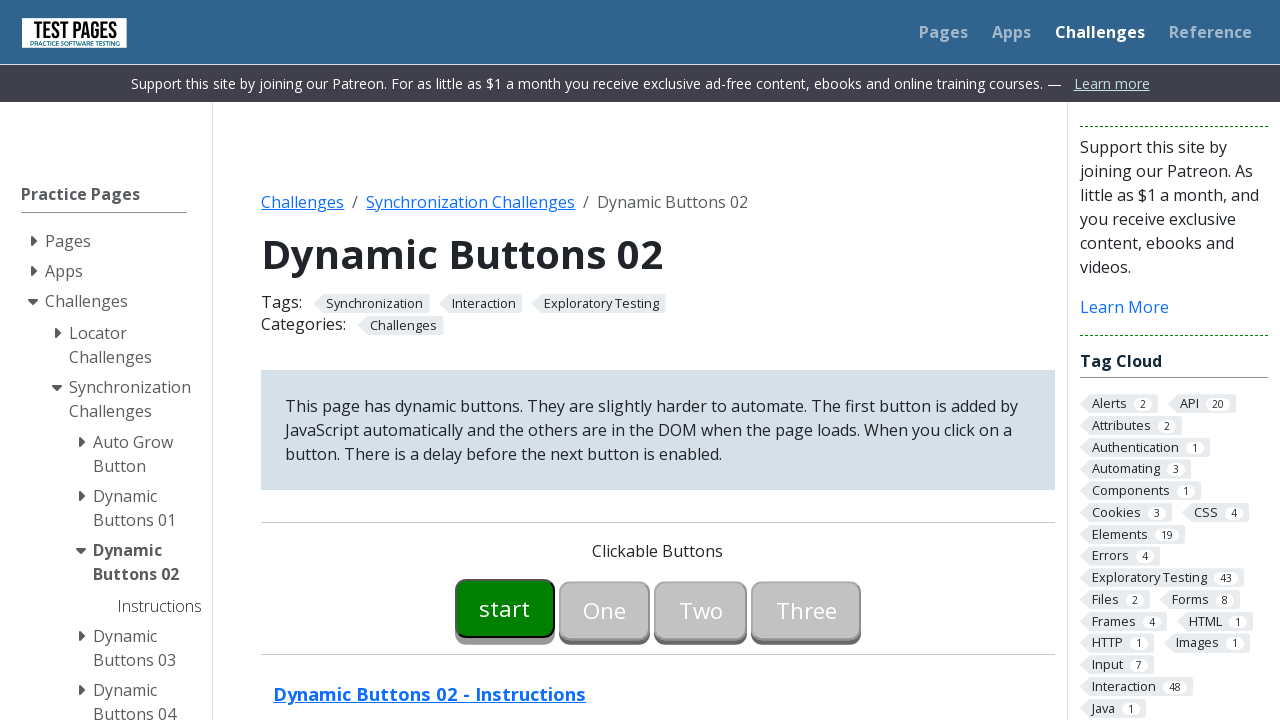